Navigates to a dashboard page and performs a horizontal scroll to the right

Starting URL: https://dashboards.handmadeinteractive.com/jasonlove/

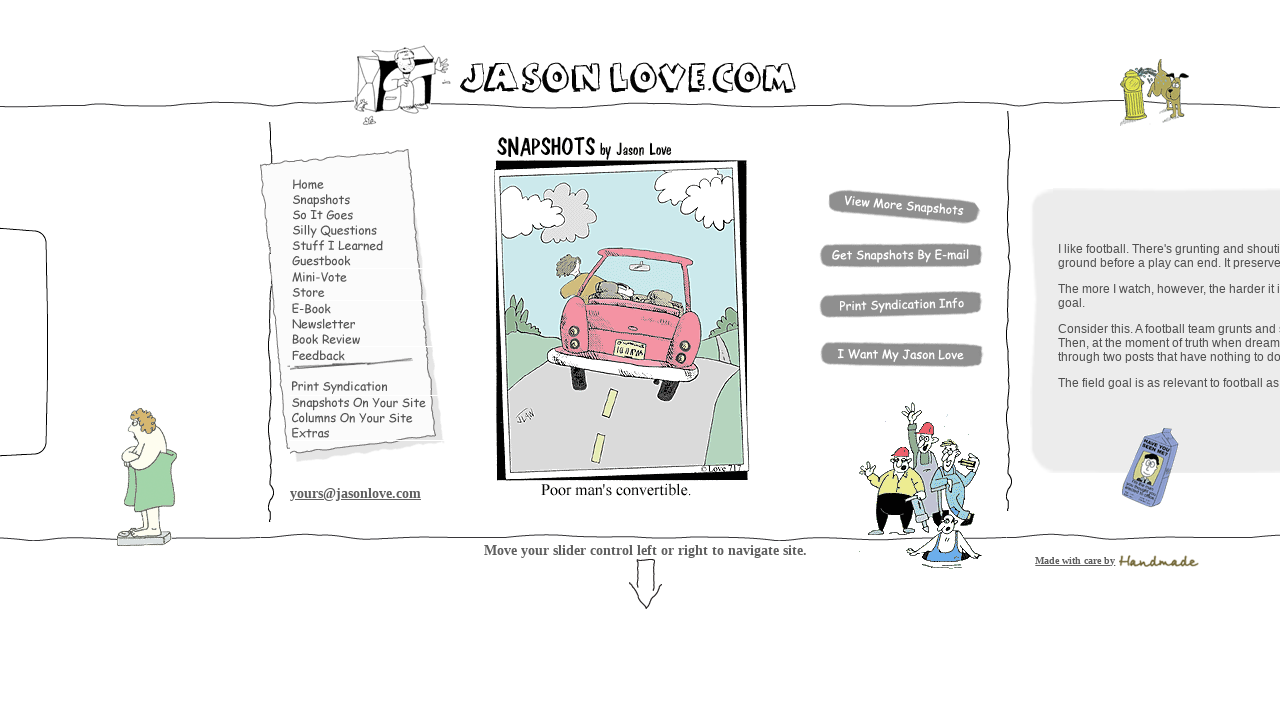

Navigated to dashboard page
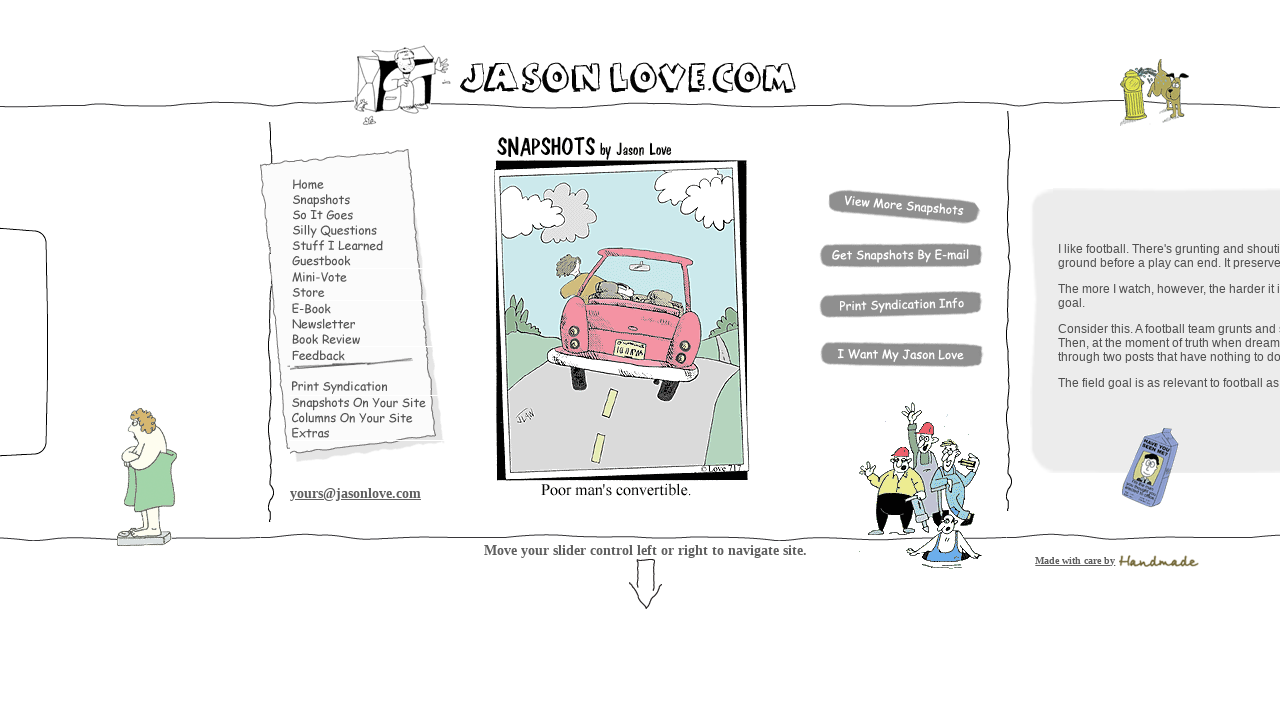

Scrolled horizontally to the right by 10000 pixels
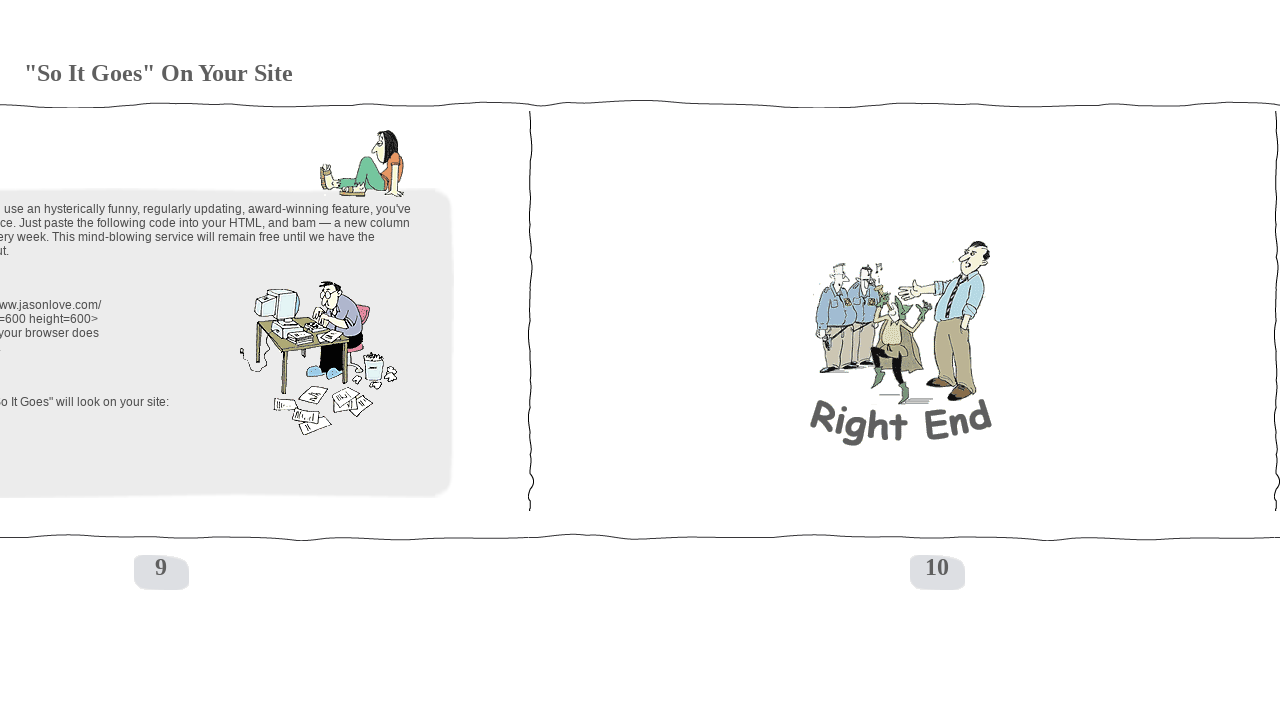

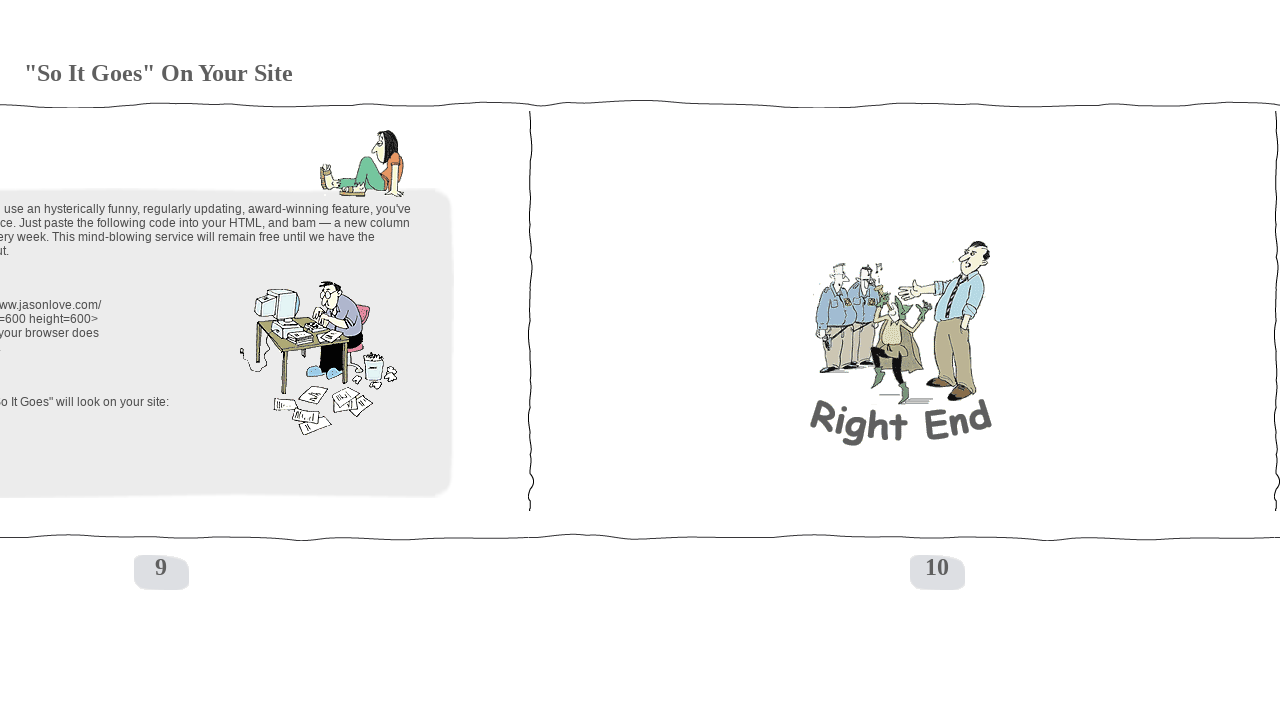